Tests the KSRTC bus booking website by clicking the search button without entering any data and handling the resulting alert validation message

Starting URL: https://ksrtc.in/

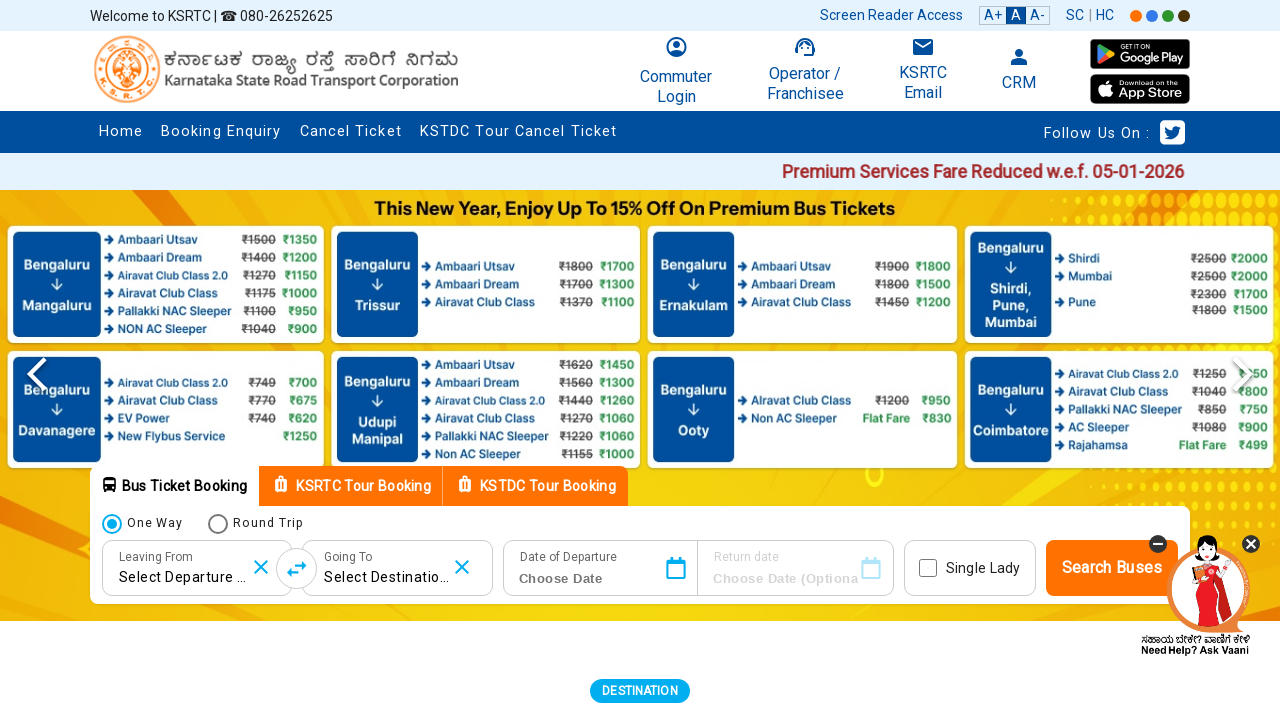

Clicked search button without entering any data at (1112, 568) on #submitSearch
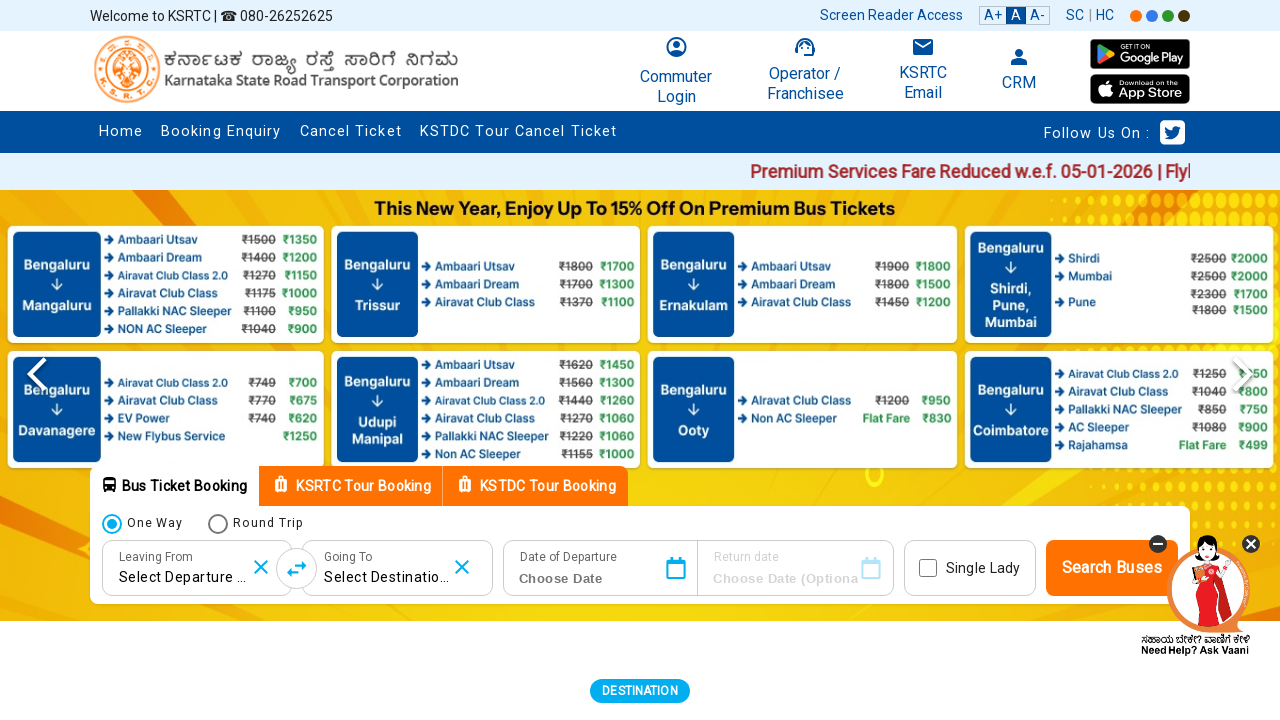

Set up initial dialog handler to accept alerts
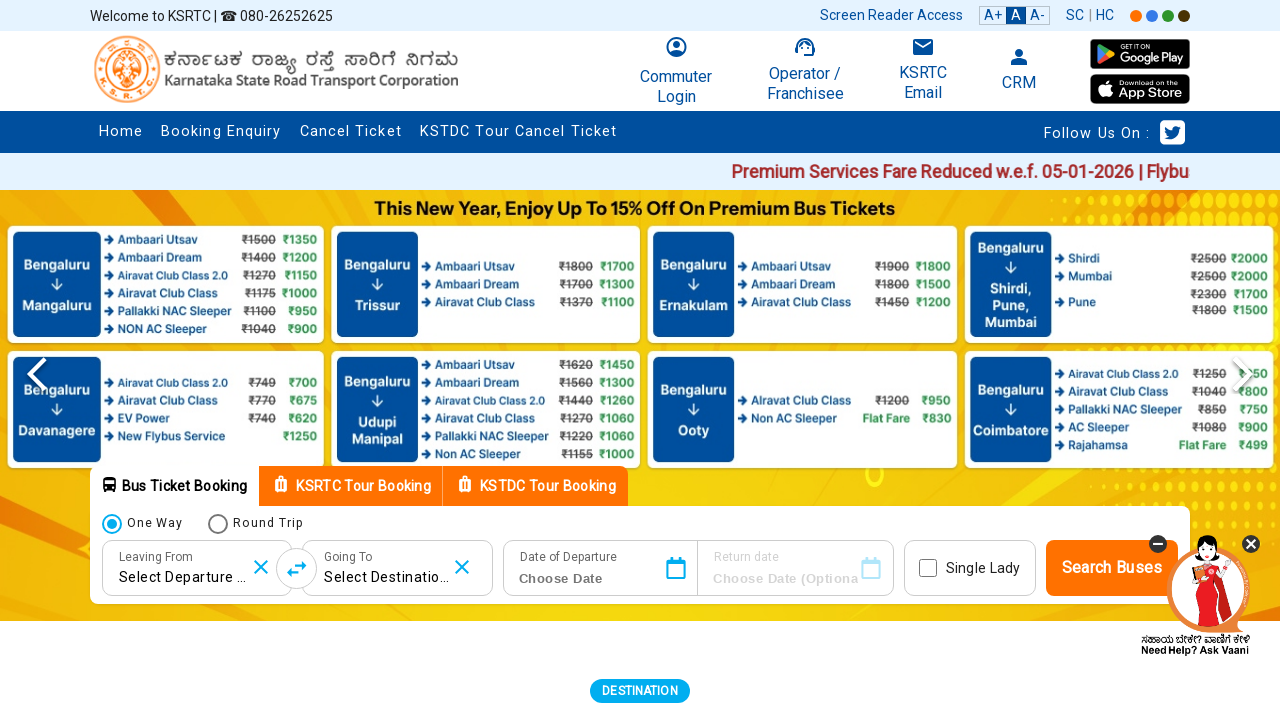

Registered dialog handler to capture and accept alert message
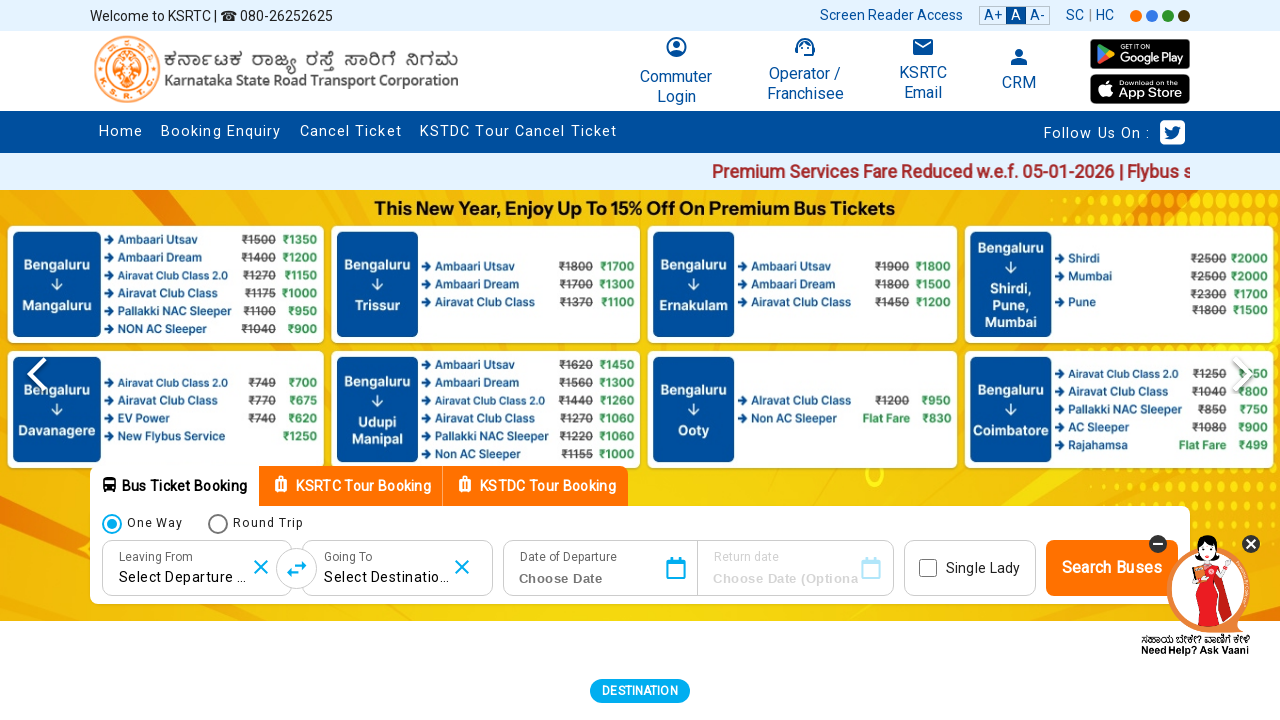

Clicked search button again to trigger validation alert at (1112, 568) on #submitSearch
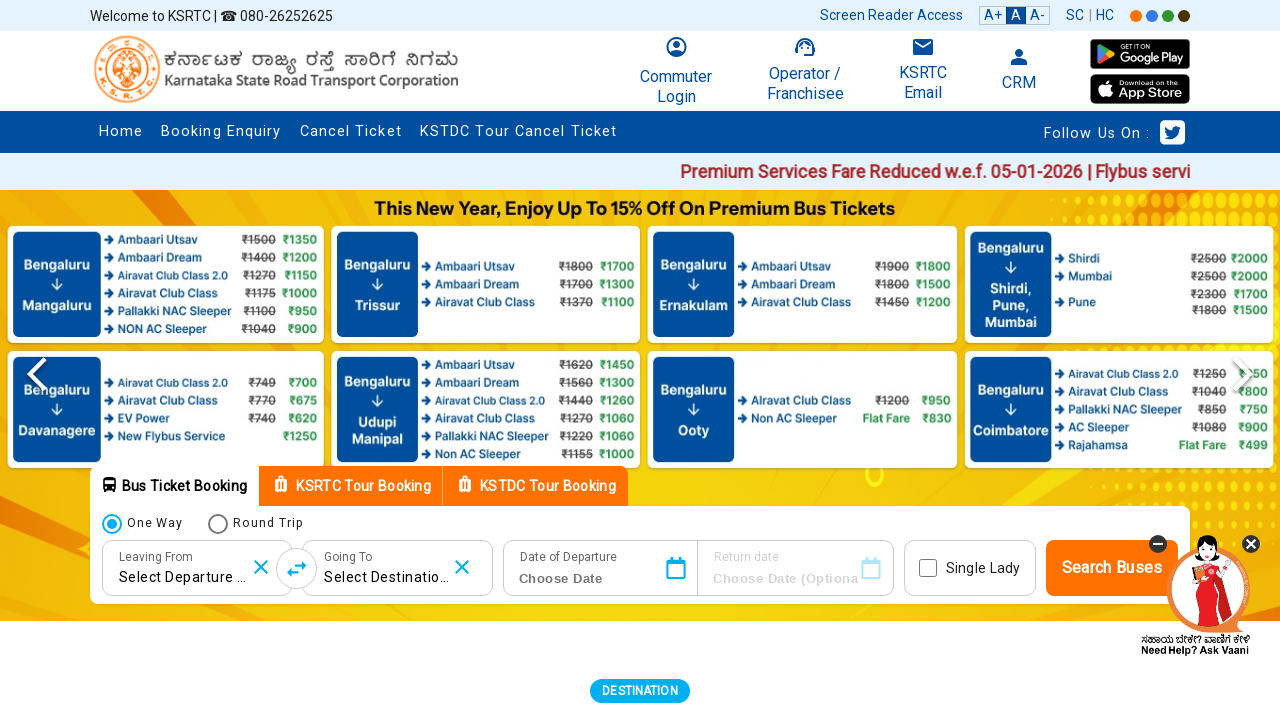

Waited for alert to be processed and accepted
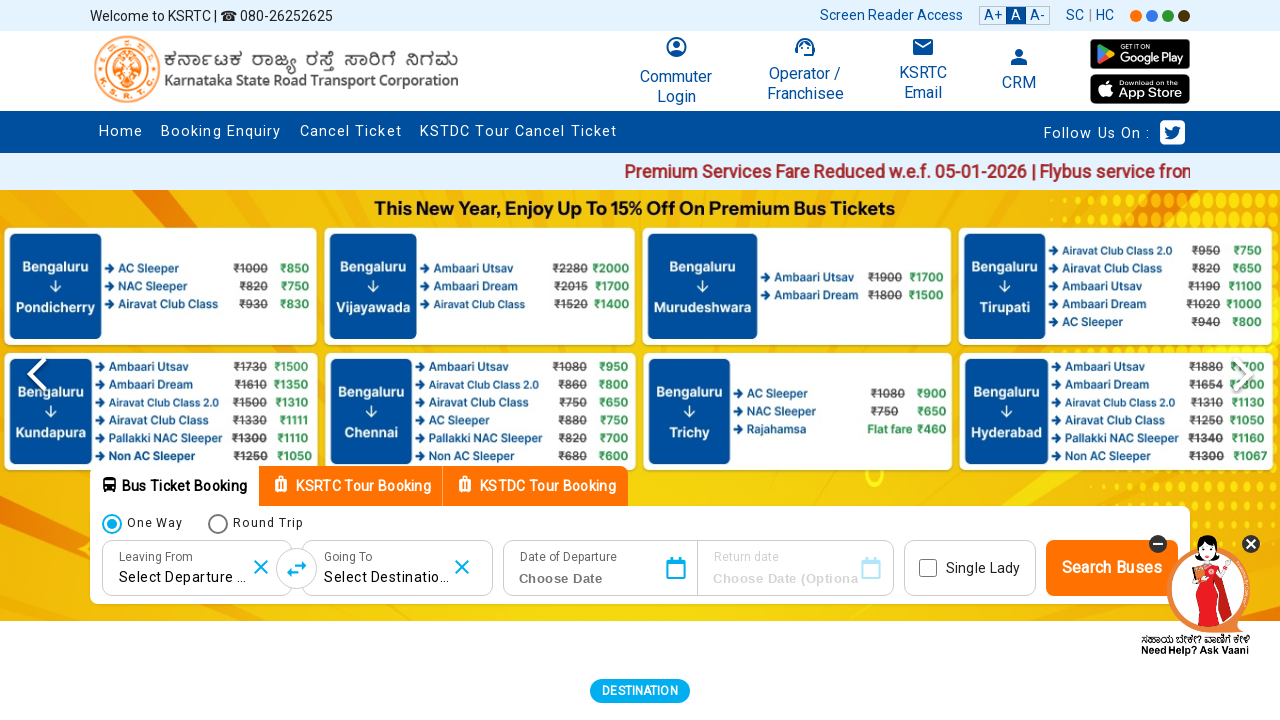

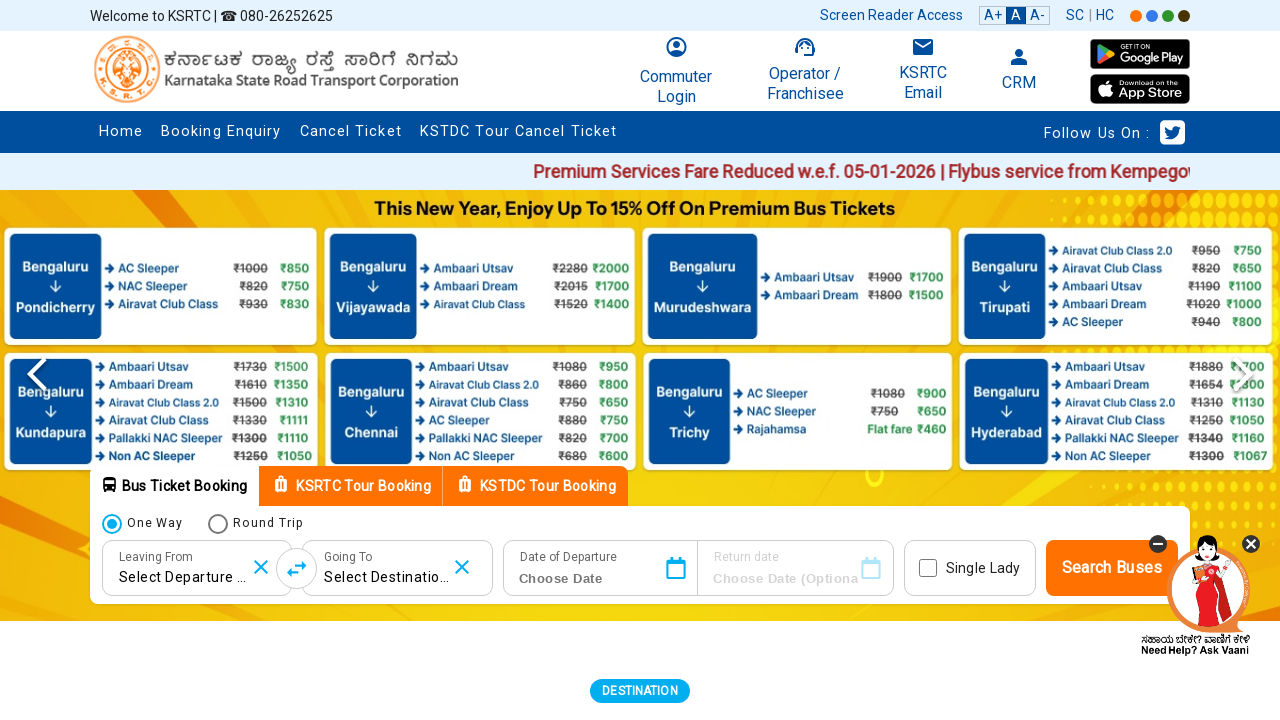